Simple navigation test that opens the practice test login page

Starting URL: https://practicetestautomation.com/practice-test-login/

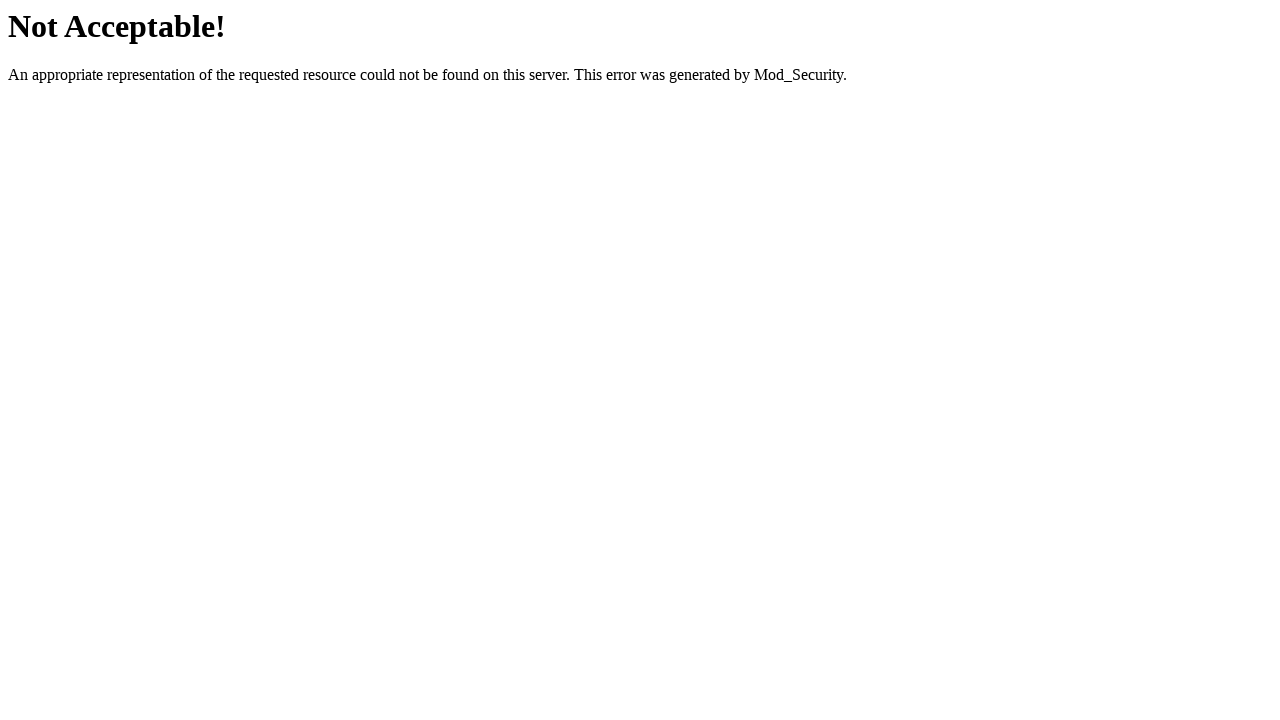

Opened practice test login page at https://practicetestautomation.com/practice-test-login/
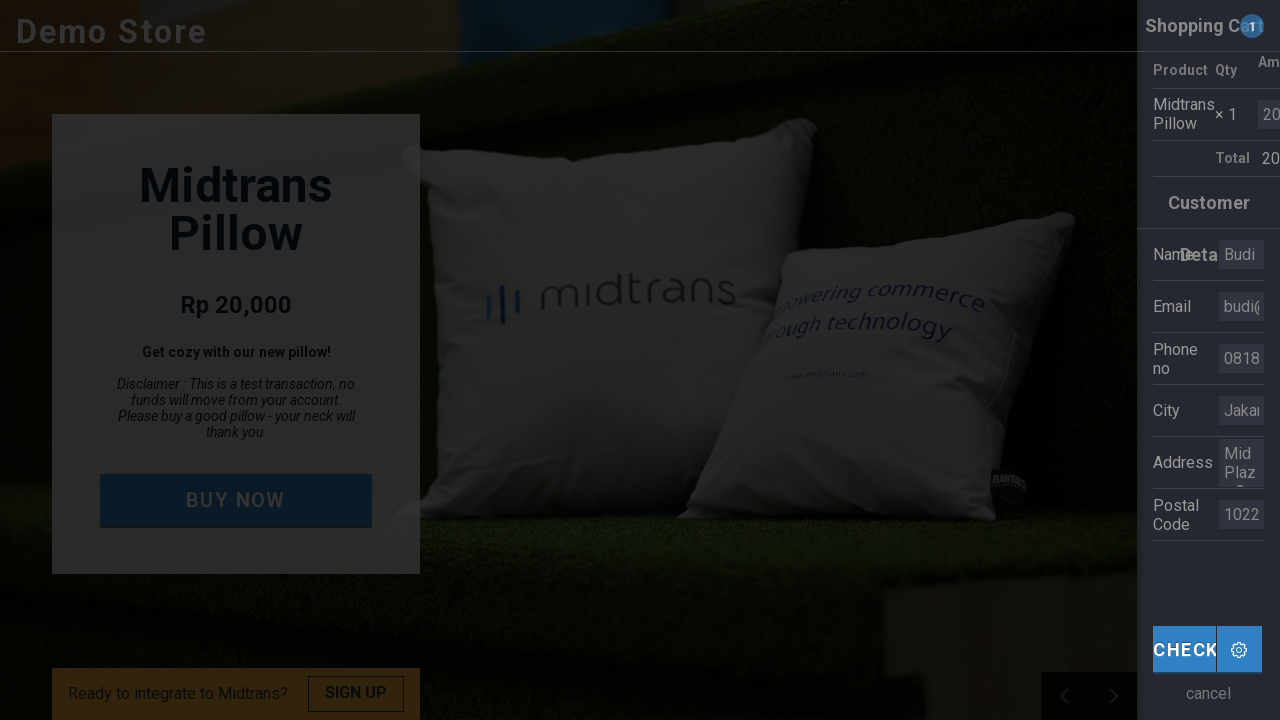

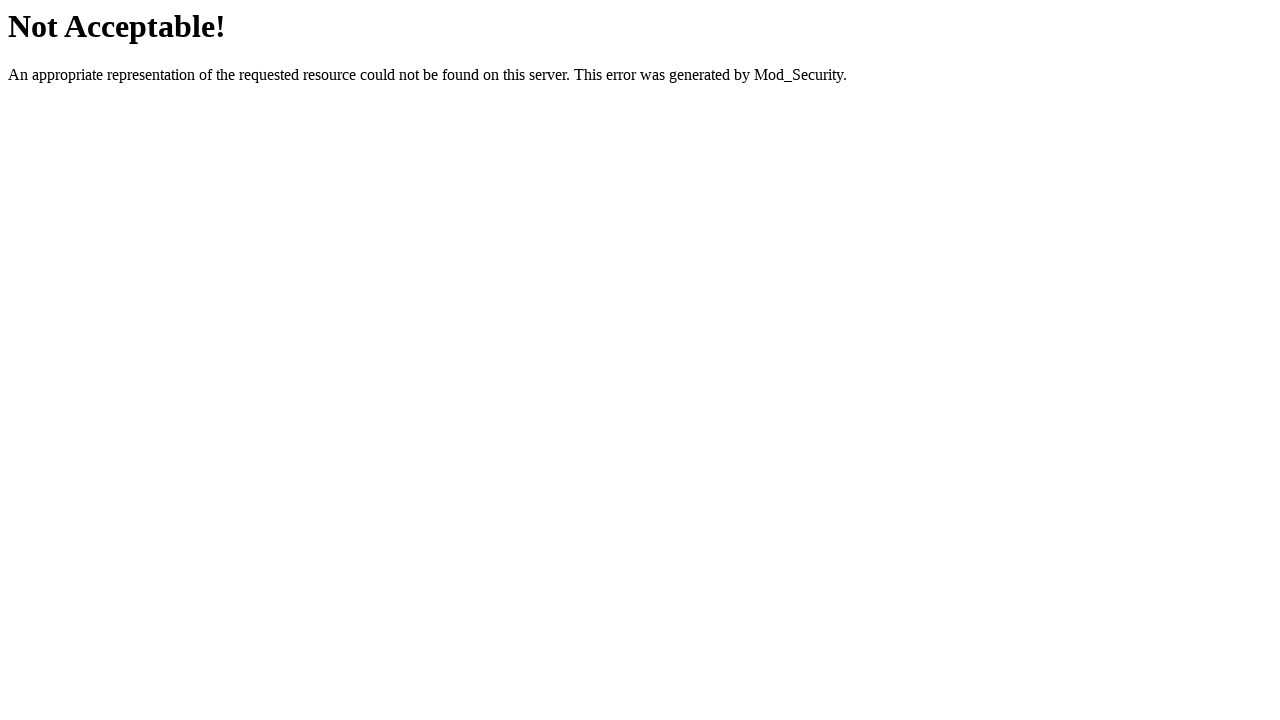